Tests explicit wait functionality by waiting for a price to change to $100, then clicking a book button, calculating a mathematical answer based on a displayed value, and submitting the solution

Starting URL: https://suninjuly.github.io/explicit_wait2.html

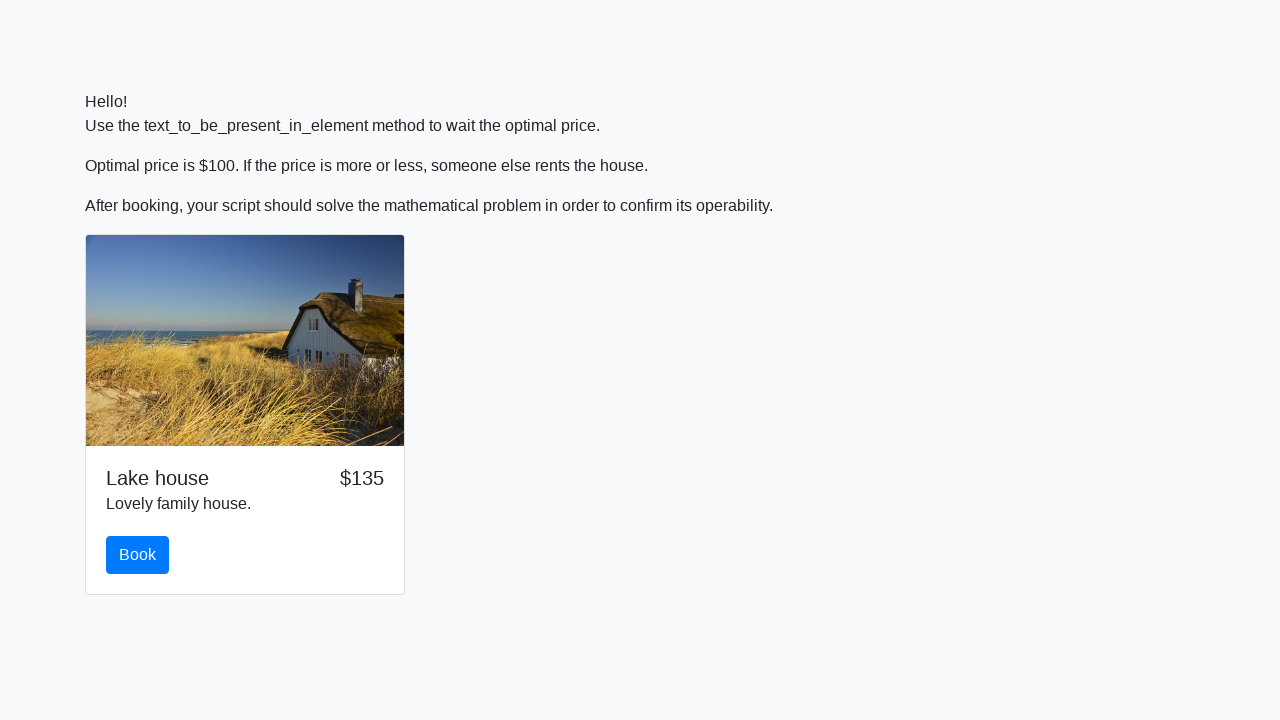

Waited for price to change to $100
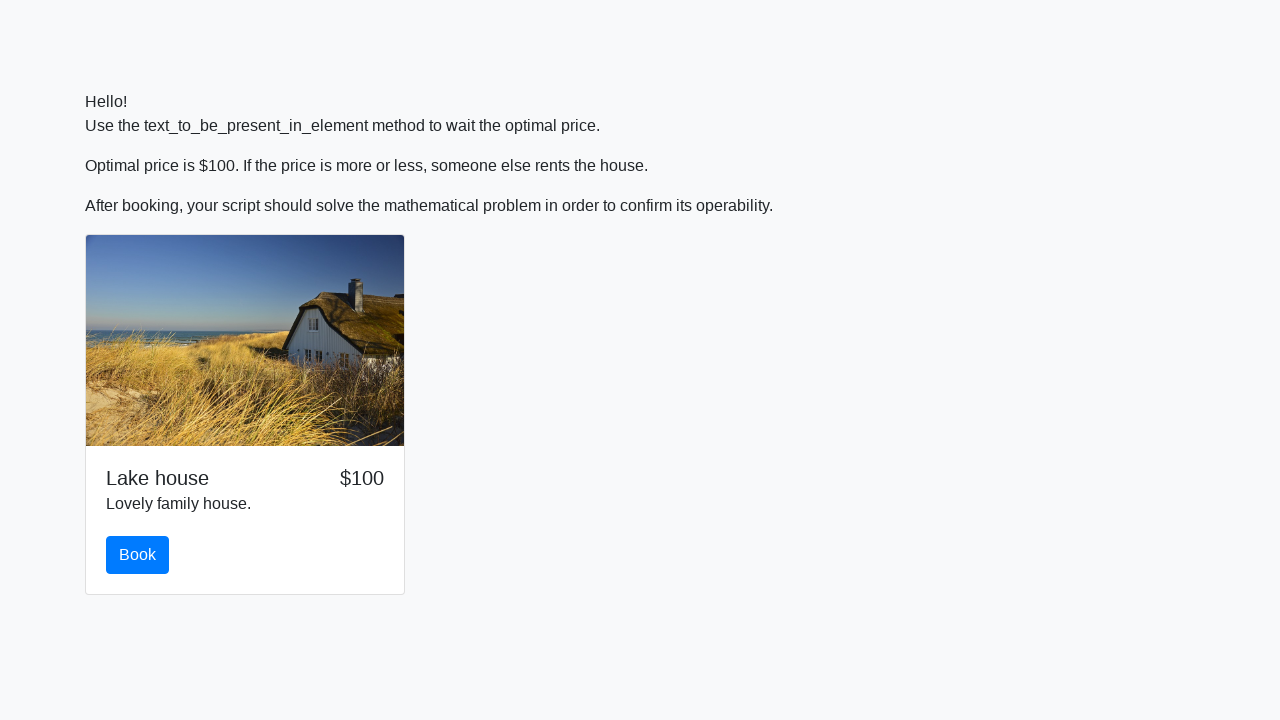

Clicked the book button at (138, 555) on #book
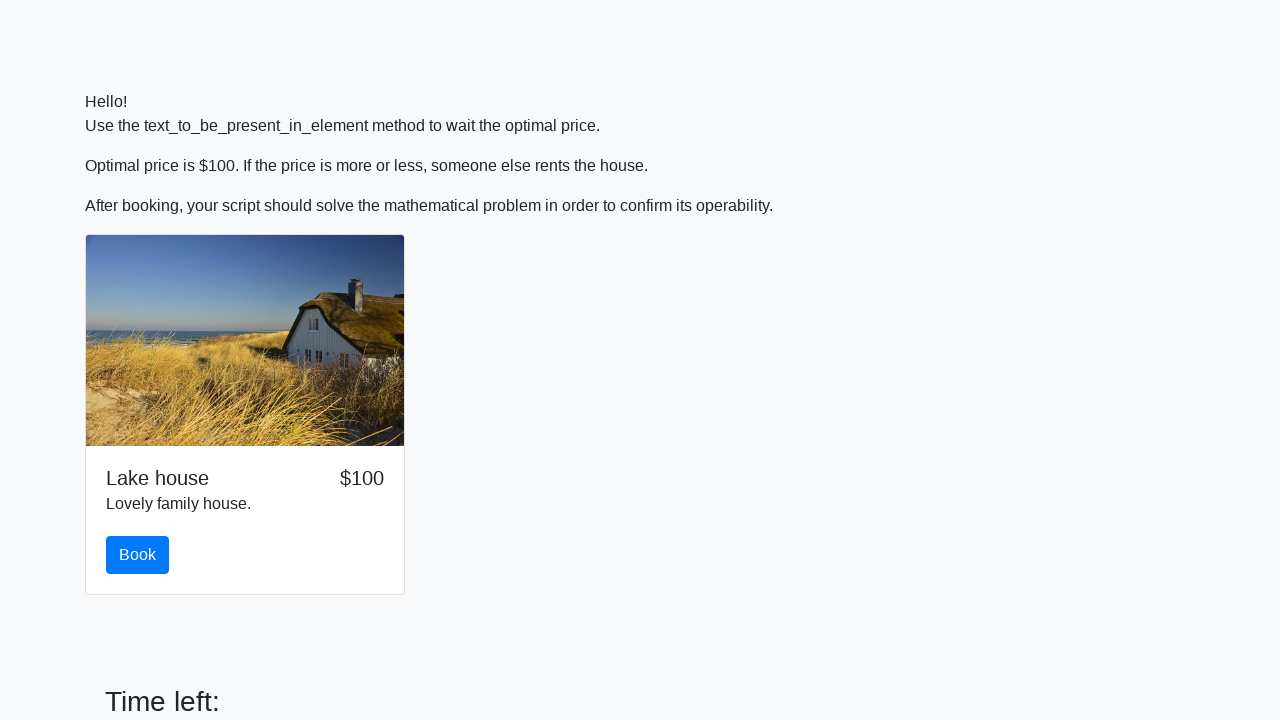

Retrieved input value: 278
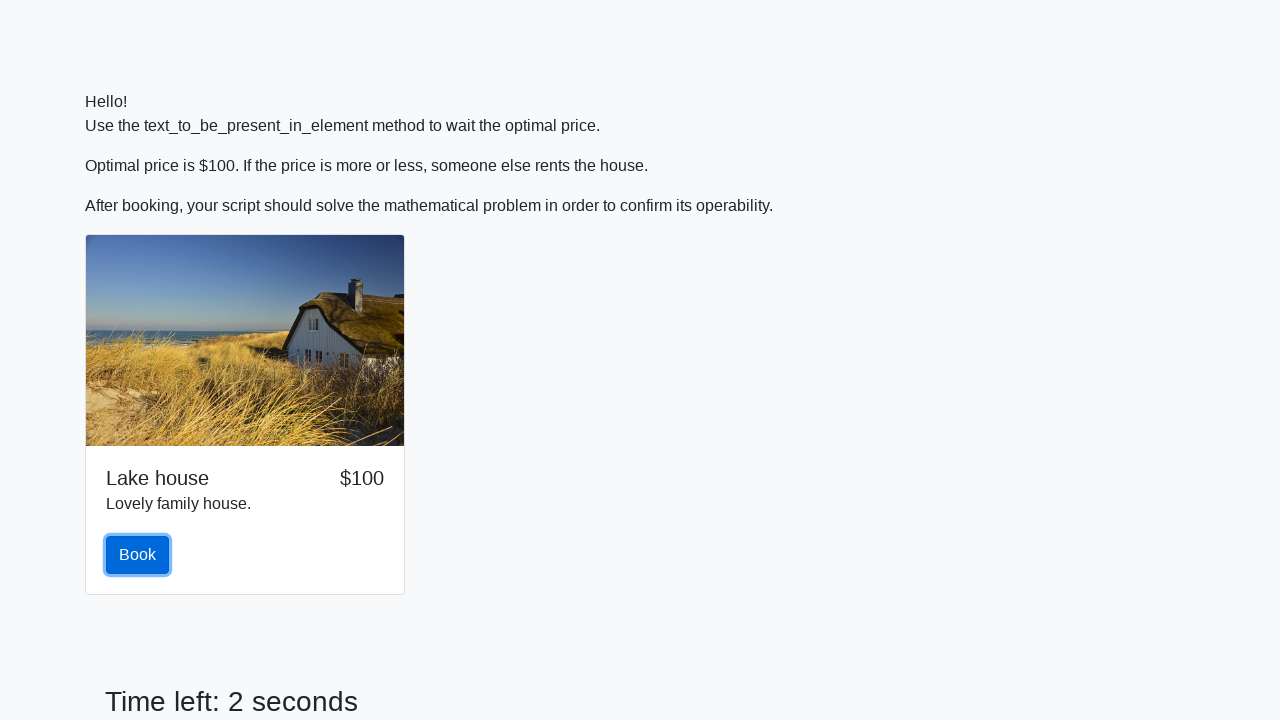

Calculated mathematical answer: 2.4844276269237757
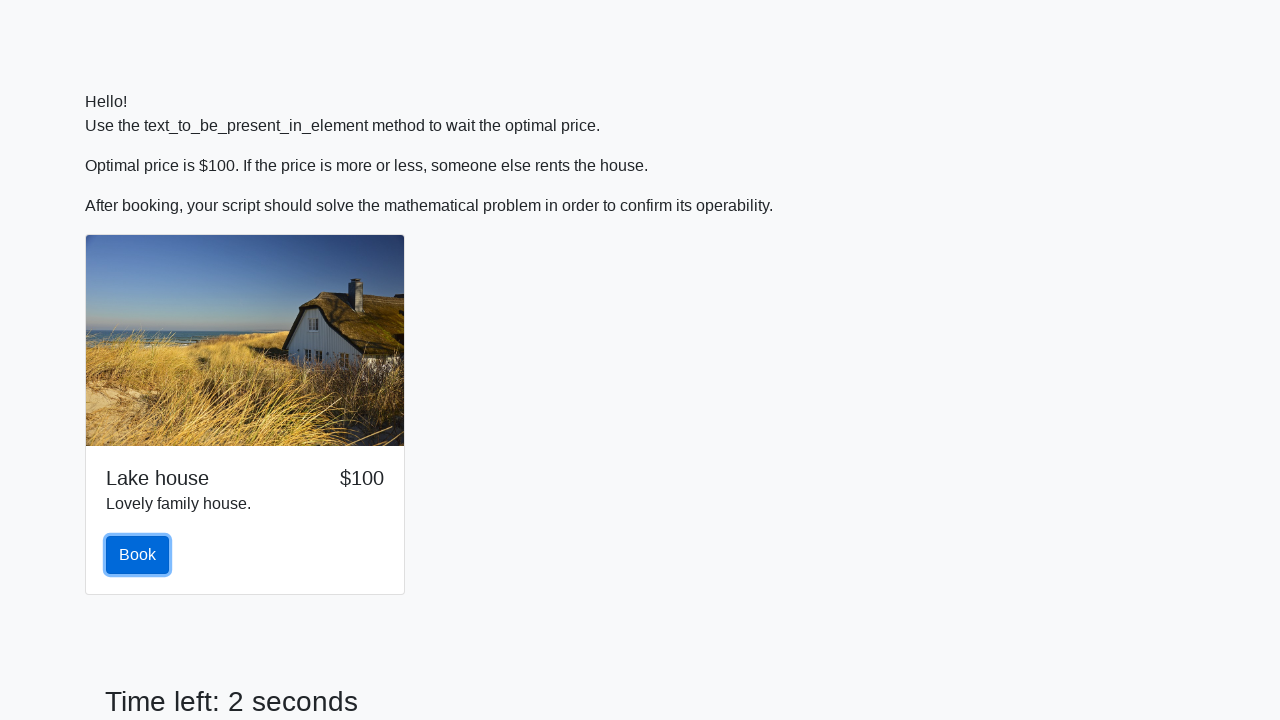

Filled answer field with calculated value: 2.4844276269237757 on #answer
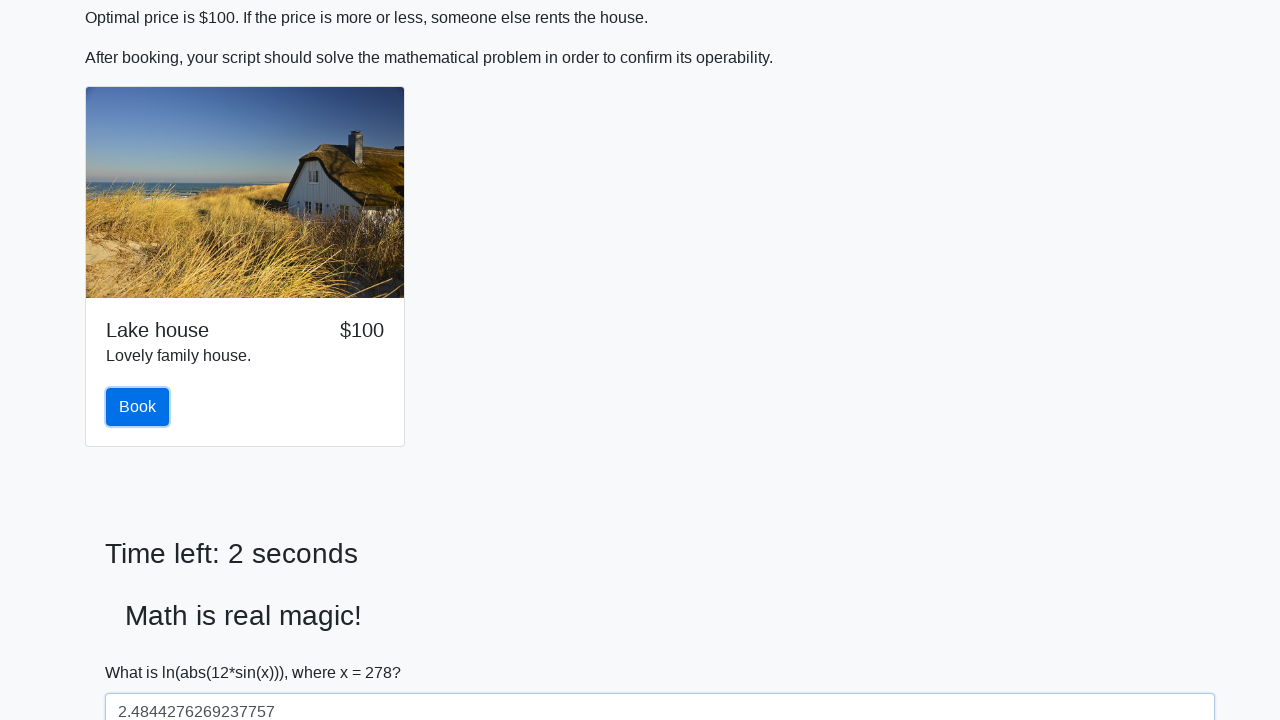

Clicked the solve button to submit answer at (143, 651) on #solve
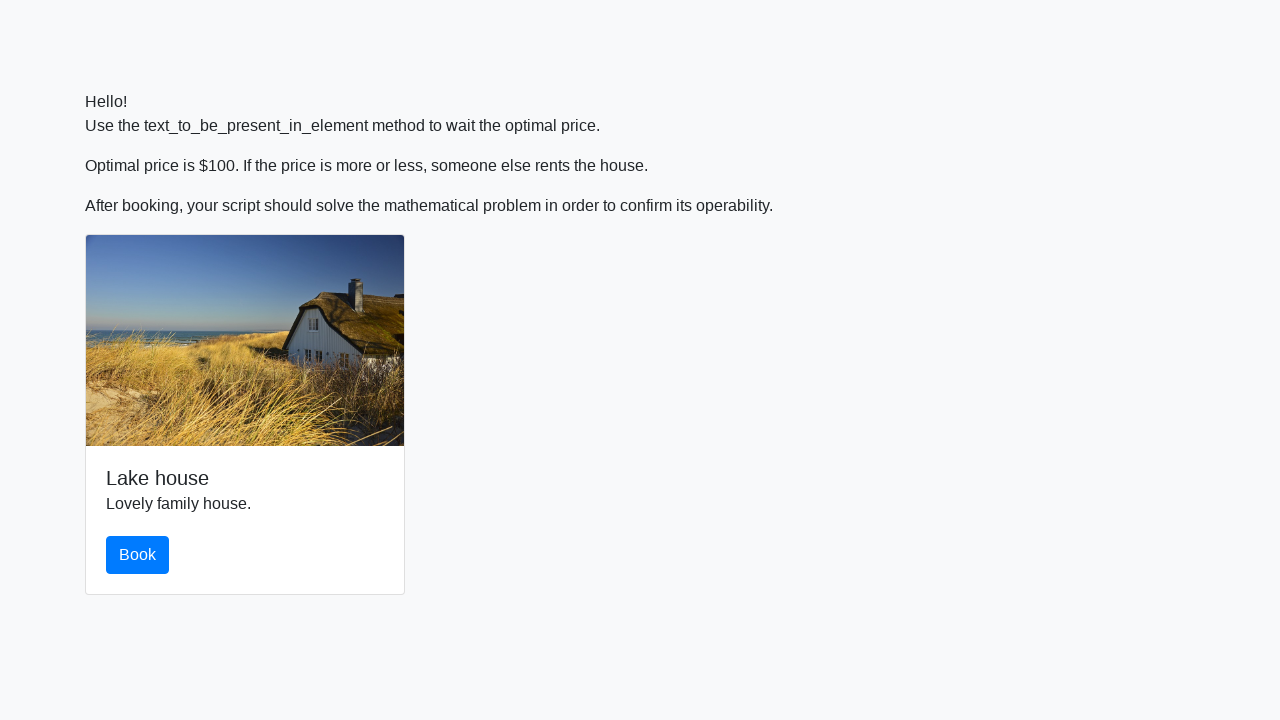

Waited 500ms for alert to appear
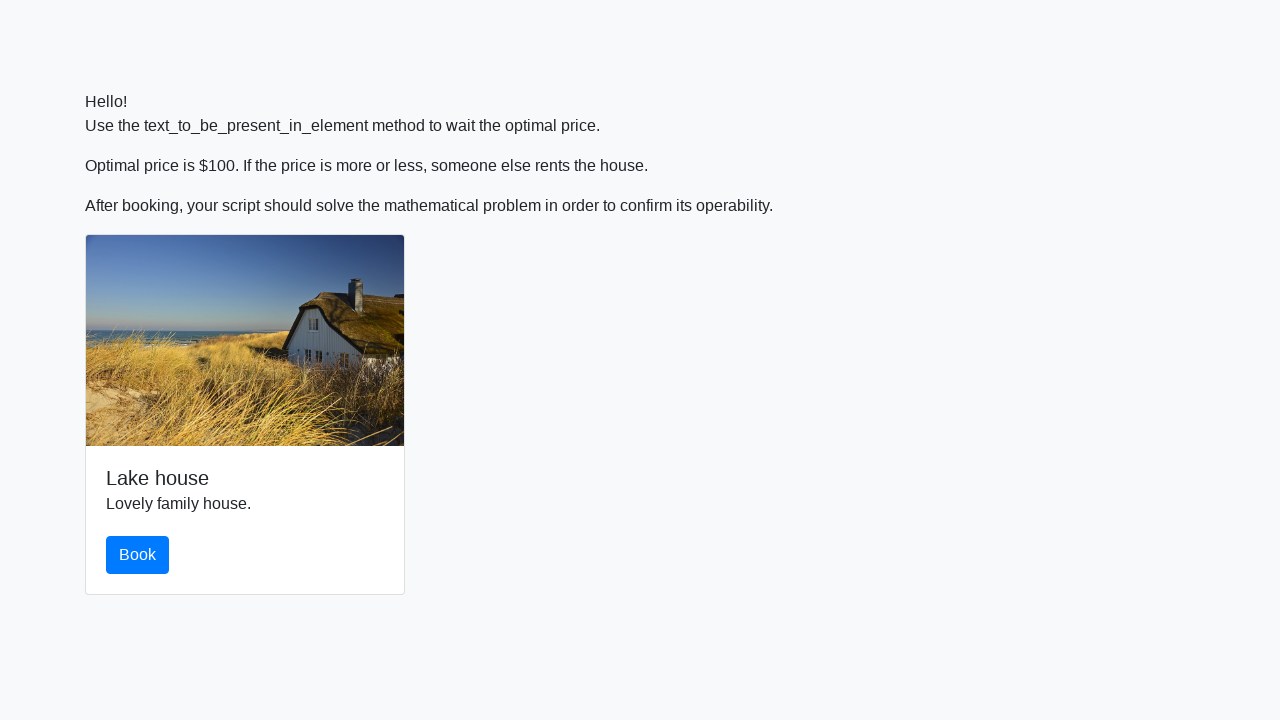

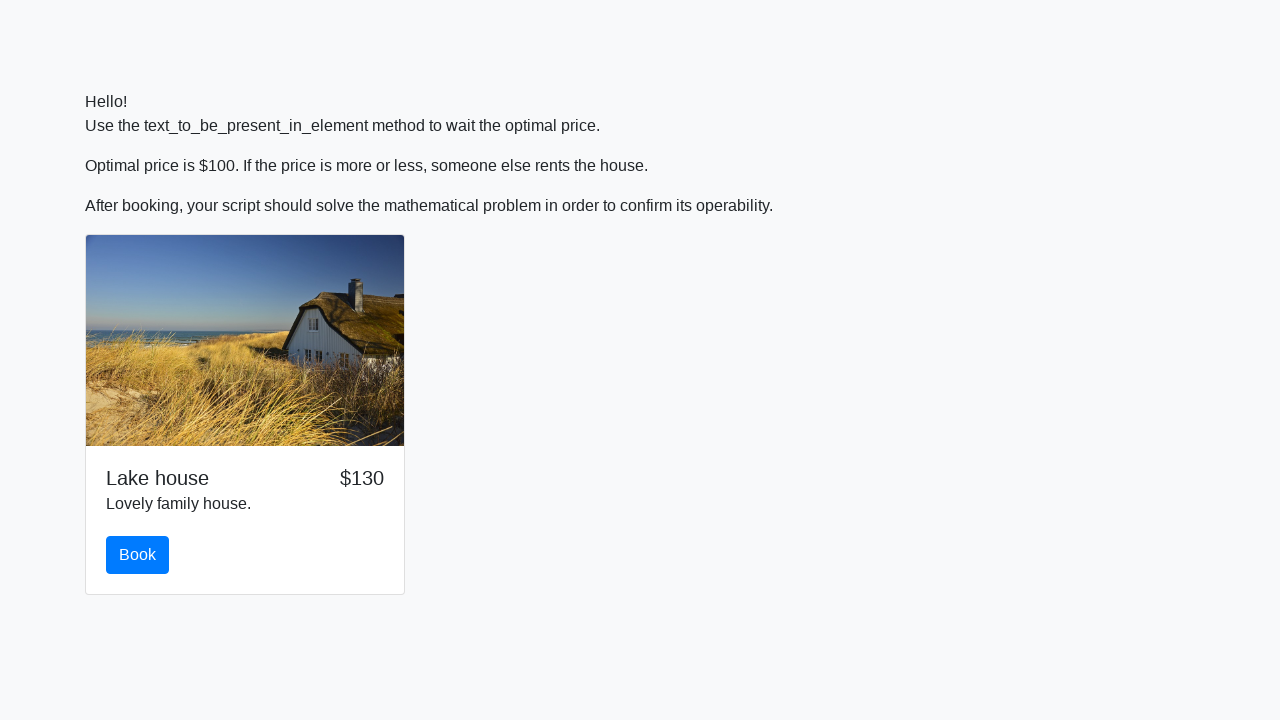